Navigates to the AJIO e-commerce website and verifies the page loads successfully

Starting URL: https://www.ajio.com/

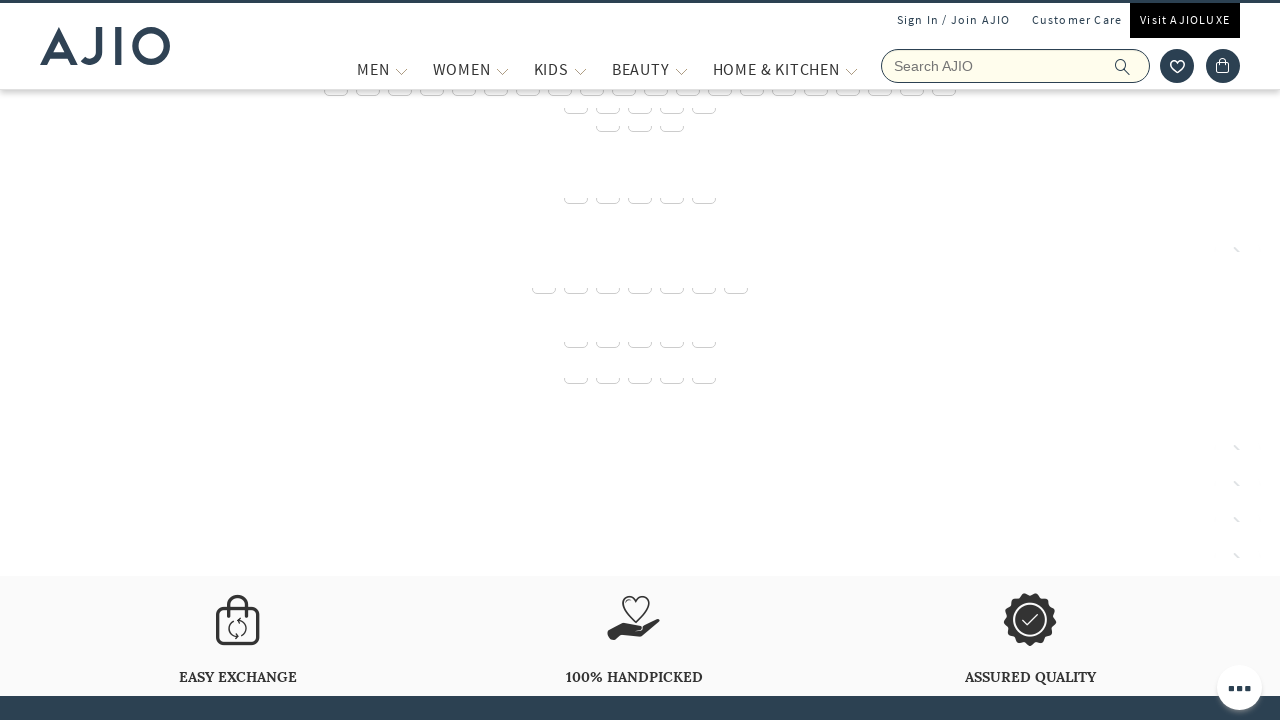

Waited for DOM content to load on AJIO homepage
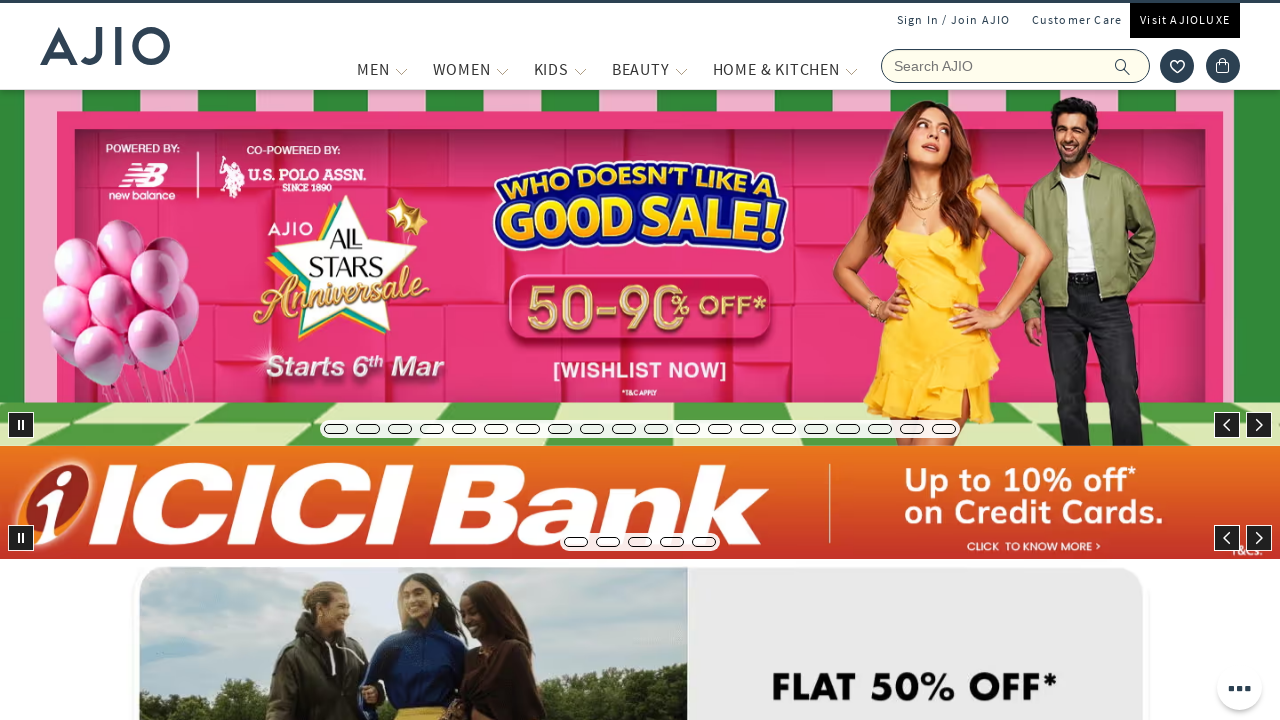

Verified body element is present on the page
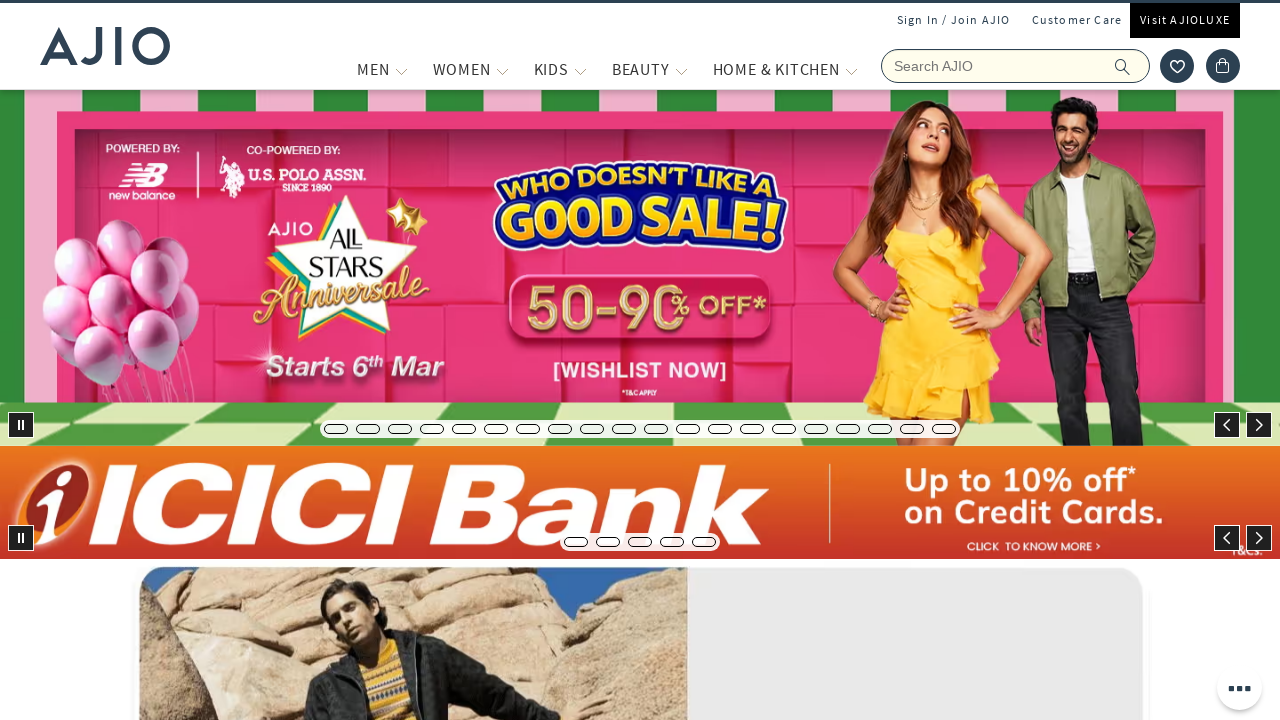

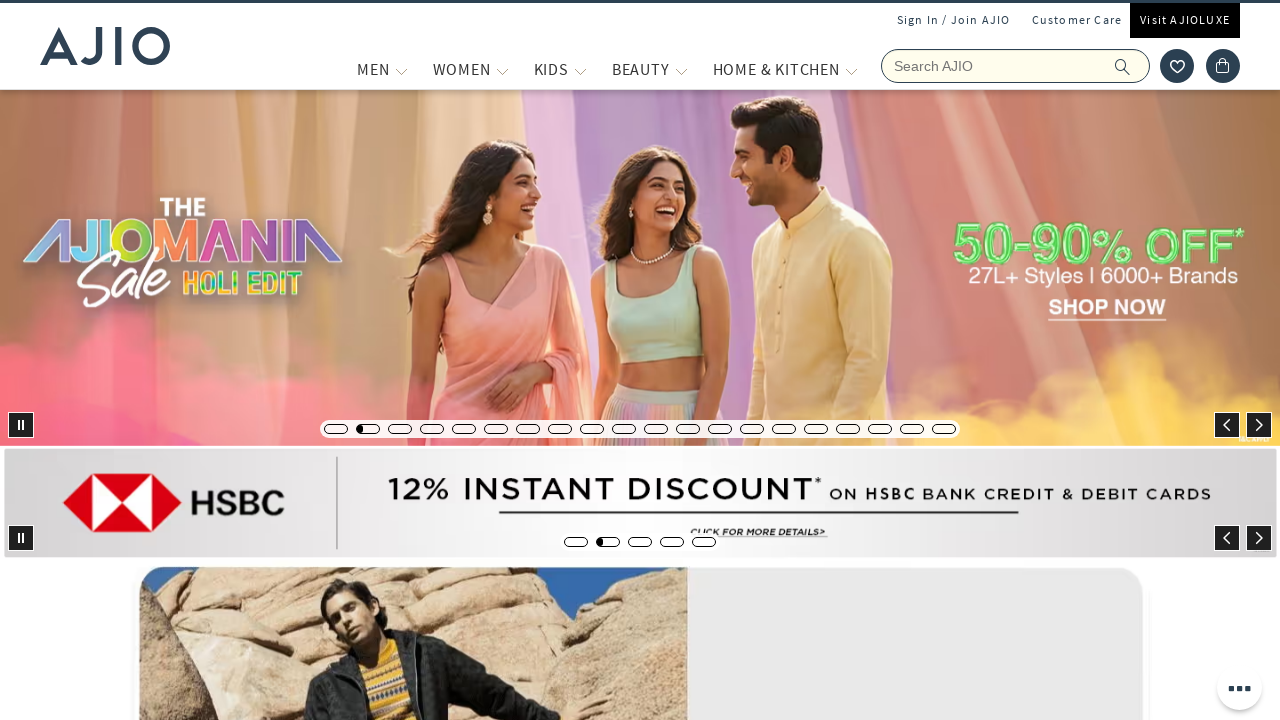